Opens multiple surf condition monitoring pages from ii-nami.com in separate browser windows to view different beach locations

Starting URL: http://www.ii-nami.com/gt-kisakihama

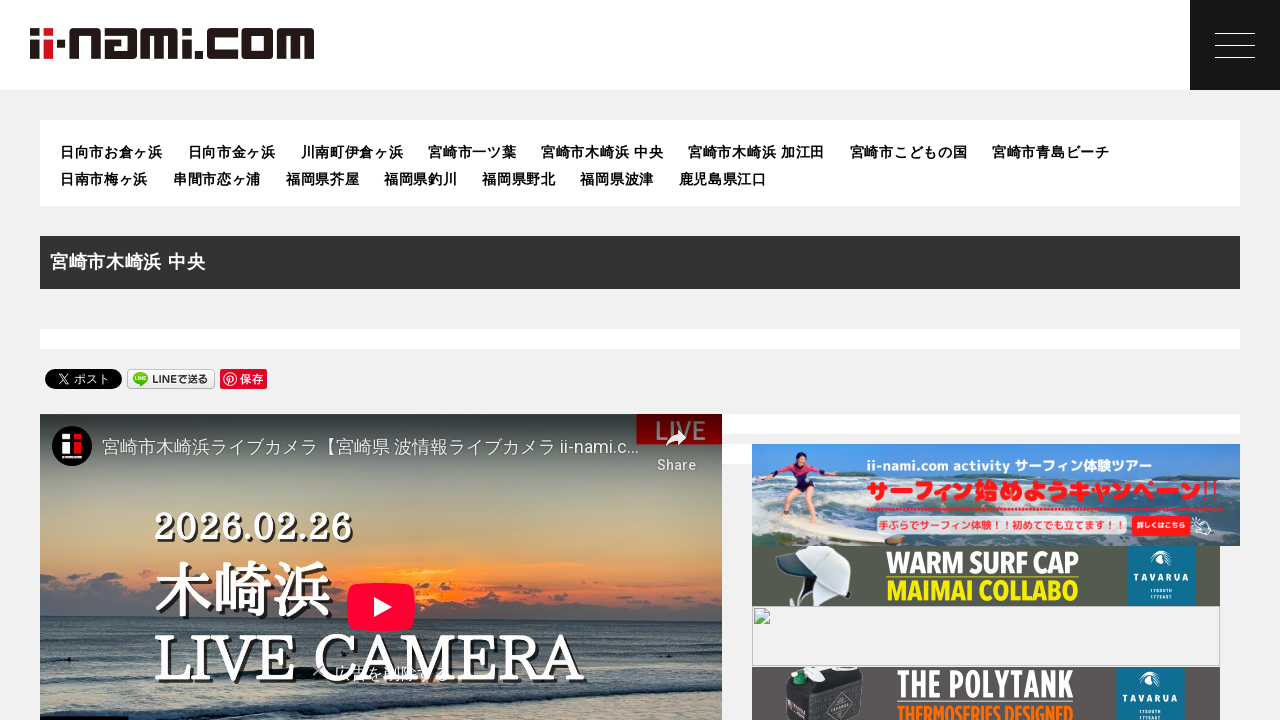

Created new browser page
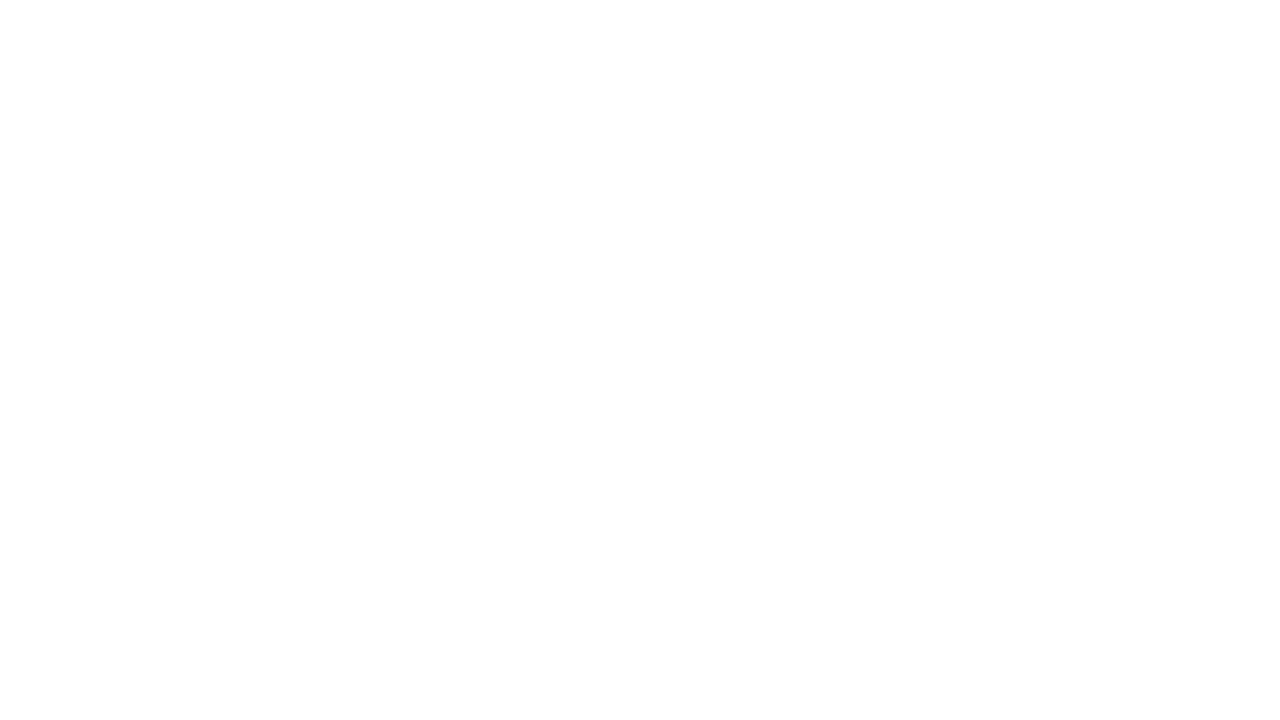

Navigated to surf condition page: http://www.ii-nami.com/gt-kisakihd
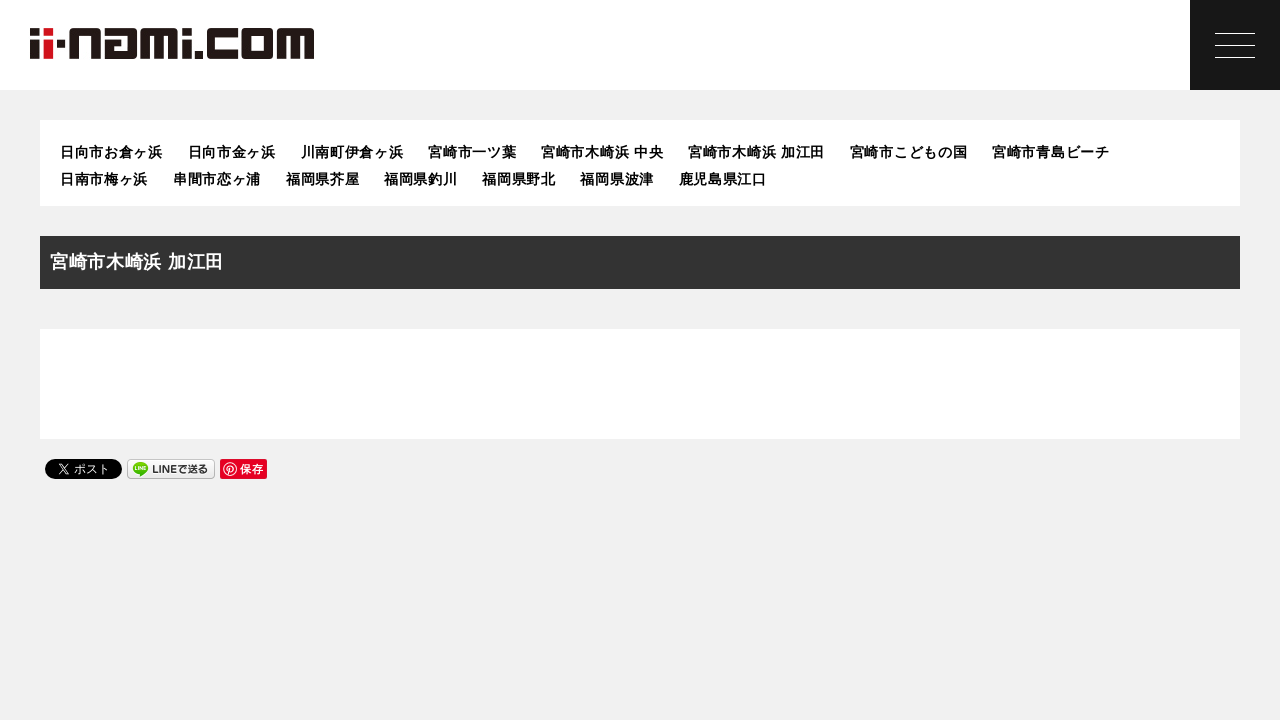

Created new browser page
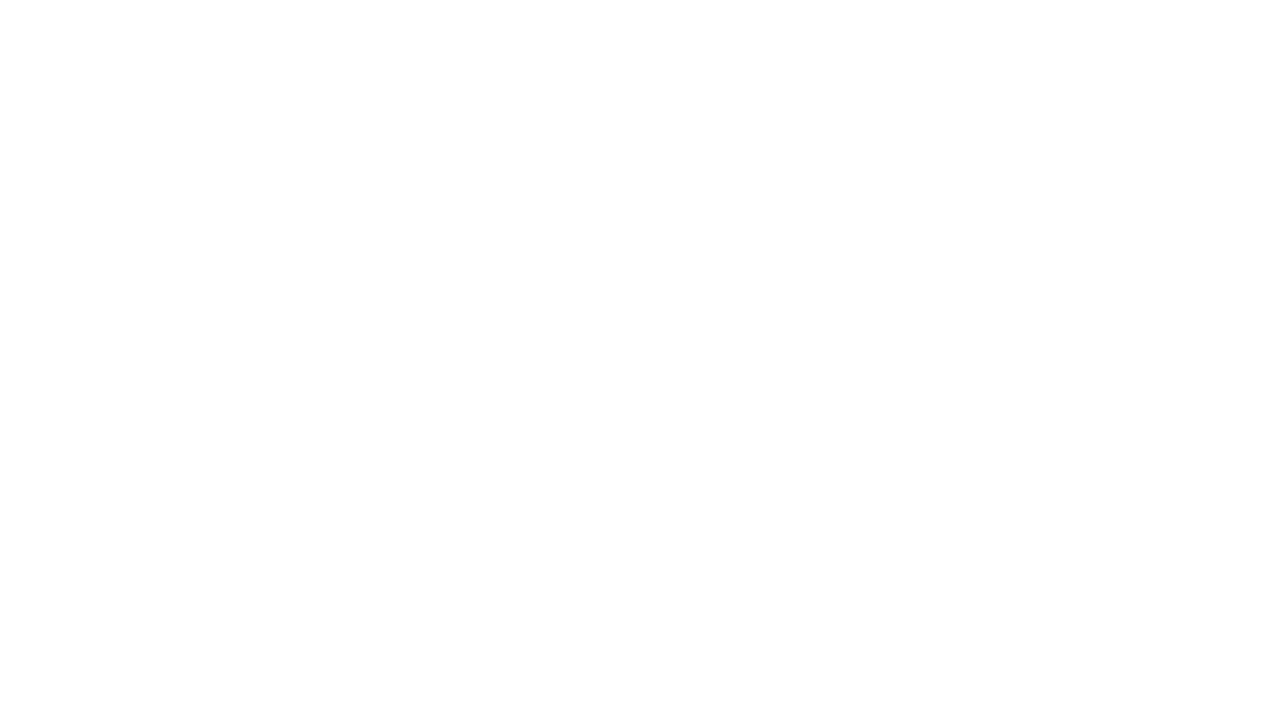

Navigated to surf condition page: http://www.ii-nami.com/gt-aoshimahd
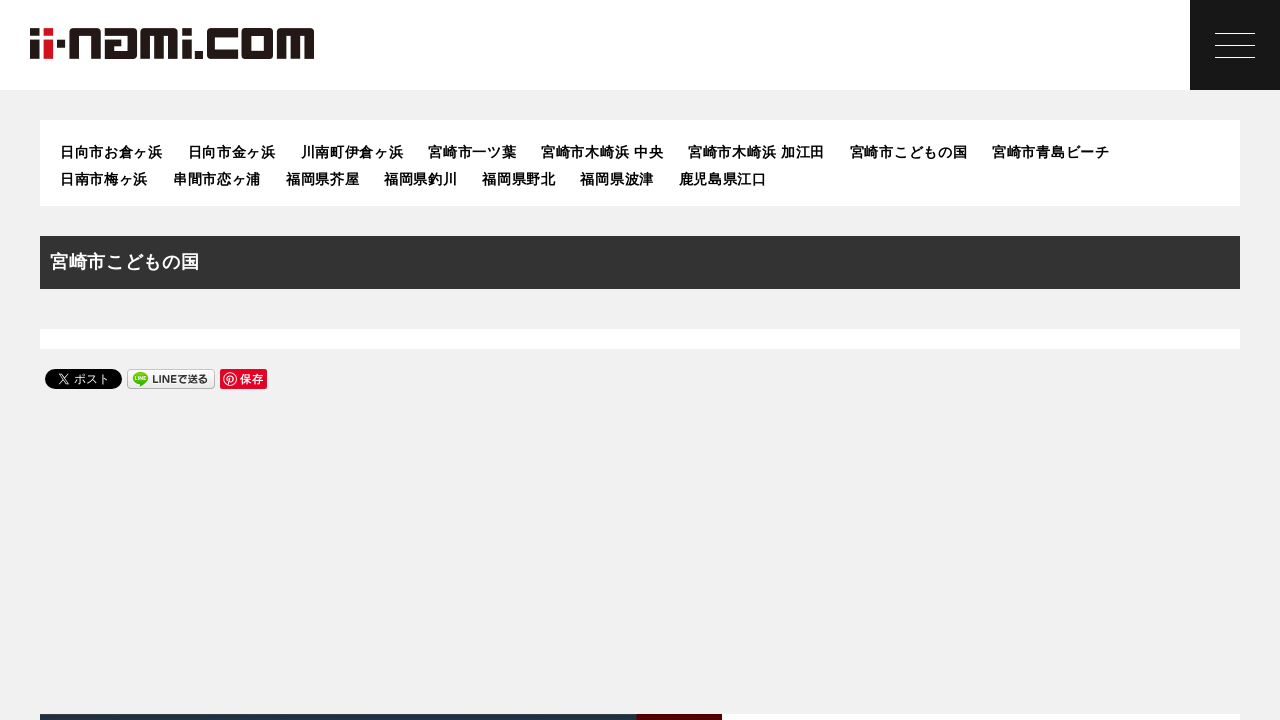

Created new browser page
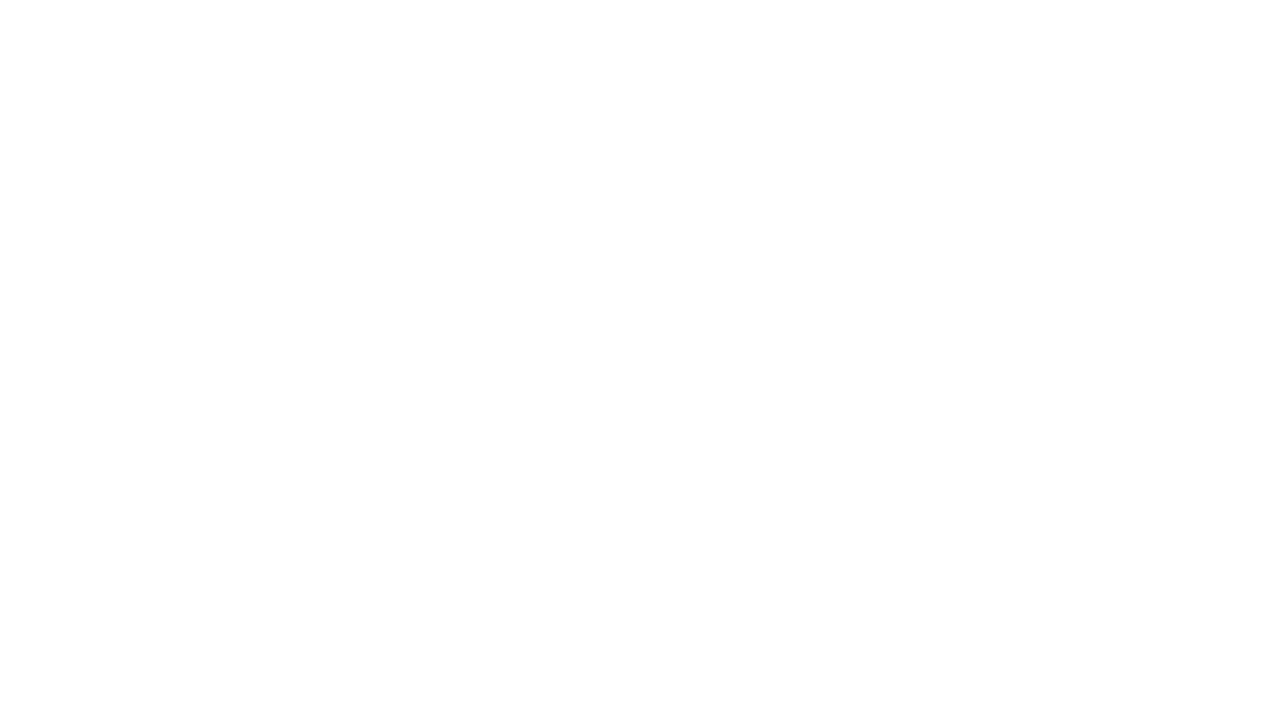

Navigated to surf condition page: http://www.ii-nami.com/gt-aoshima
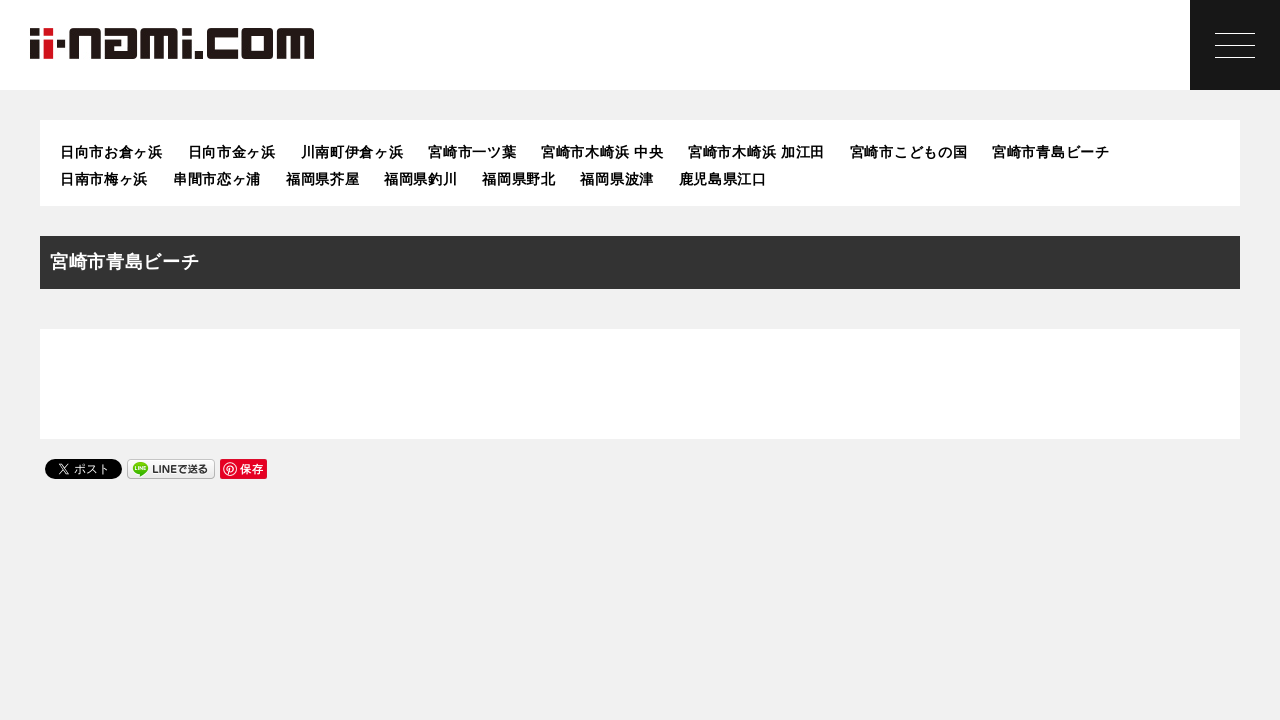

Waited 2 seconds for all pages to load
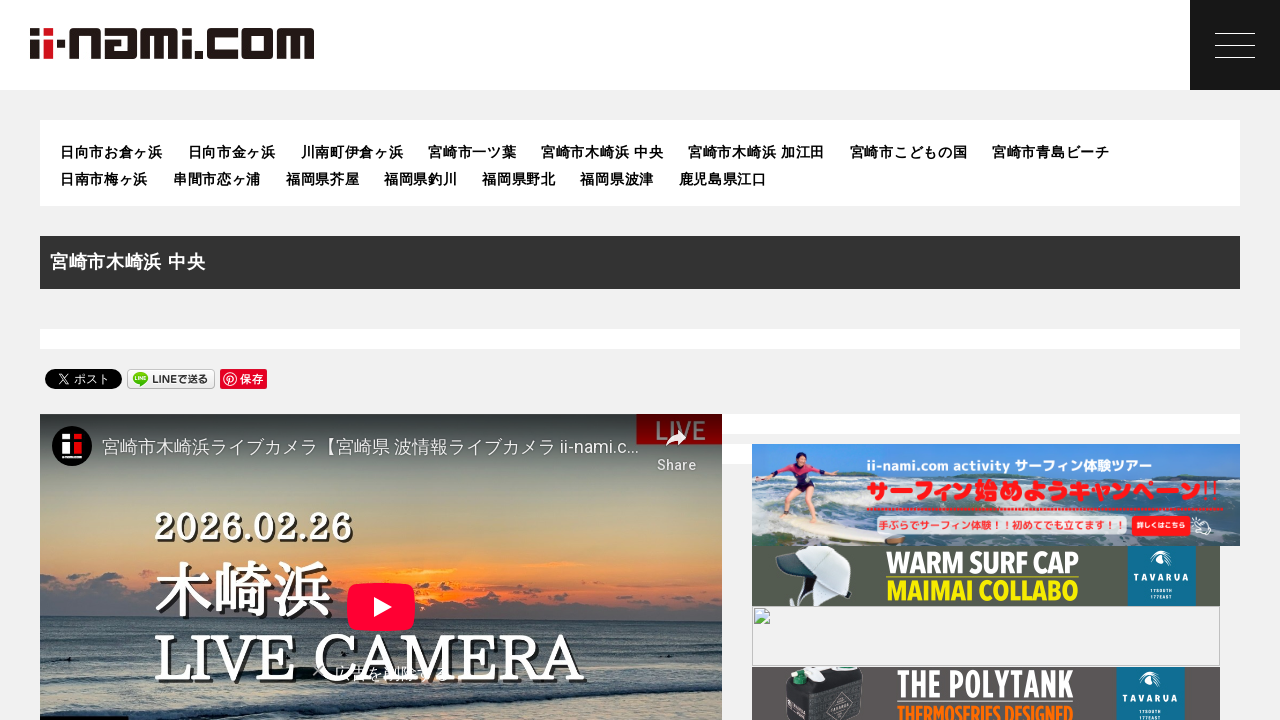

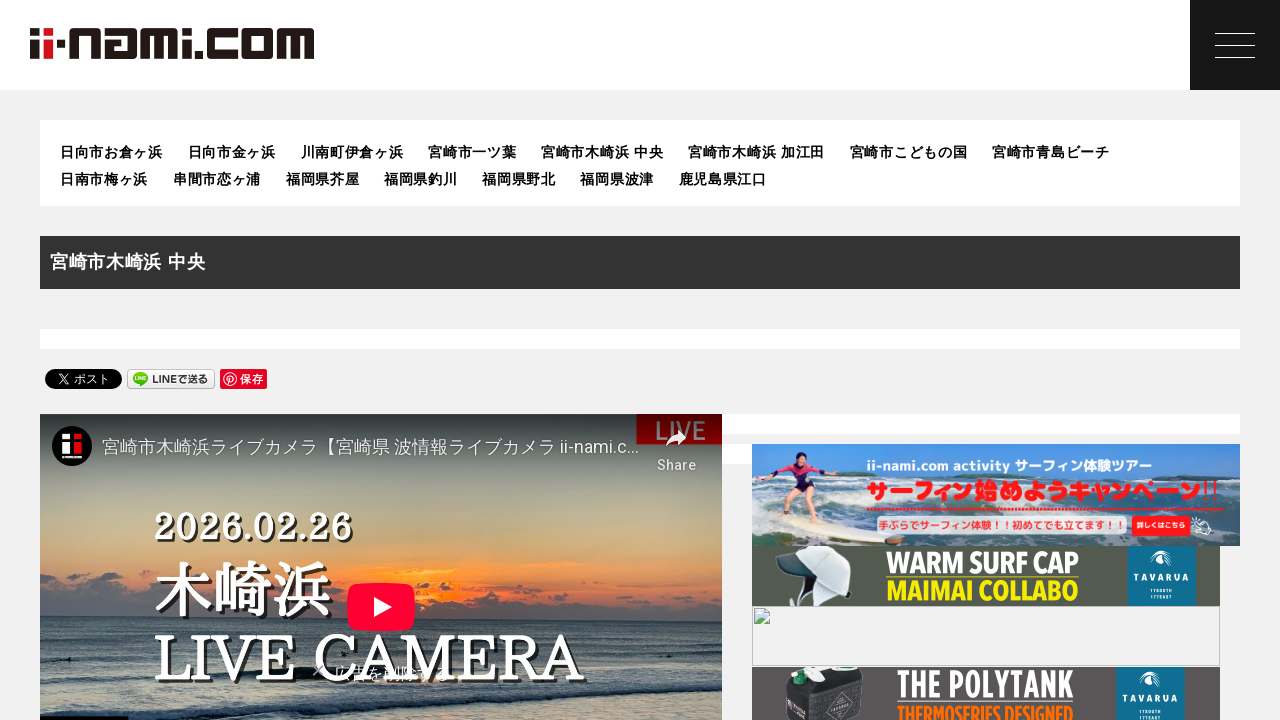